Tests that the text input field is cleared after adding a todo item by filling and submitting, then verifying the input is empty.

Starting URL: https://demo.playwright.dev/todomvc

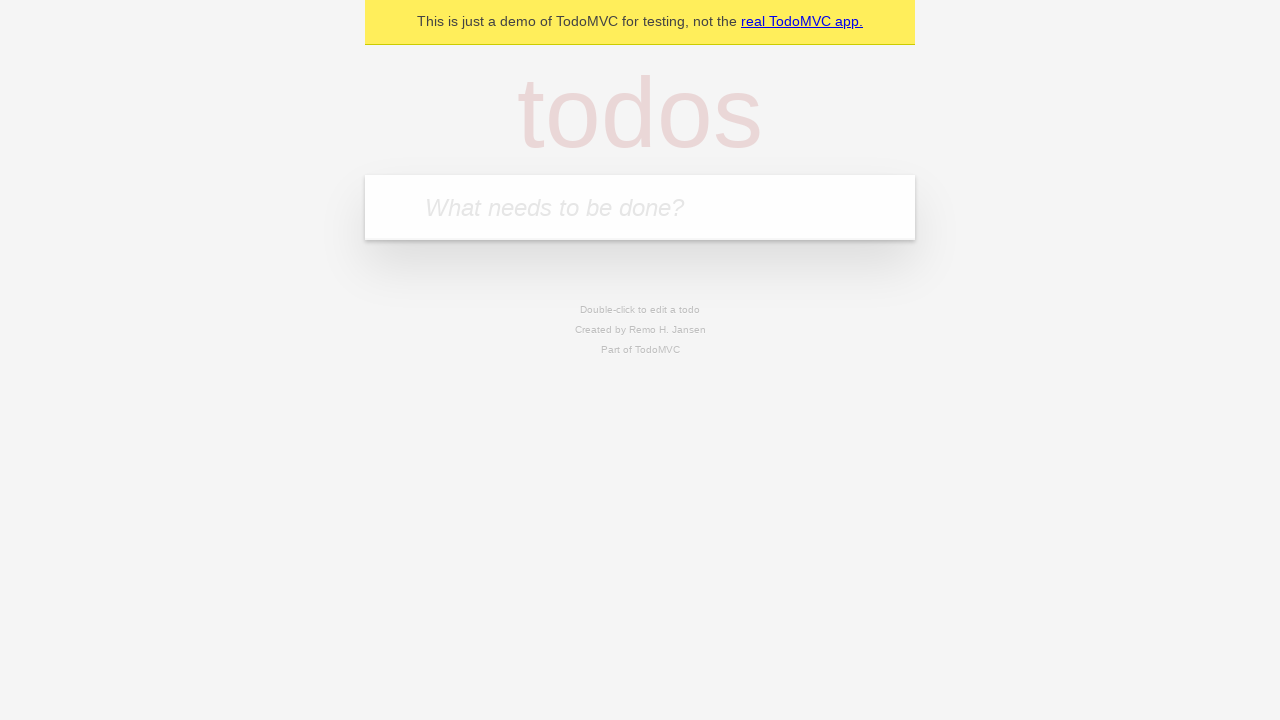

Located the todo input field with placeholder 'What needs to be done?'
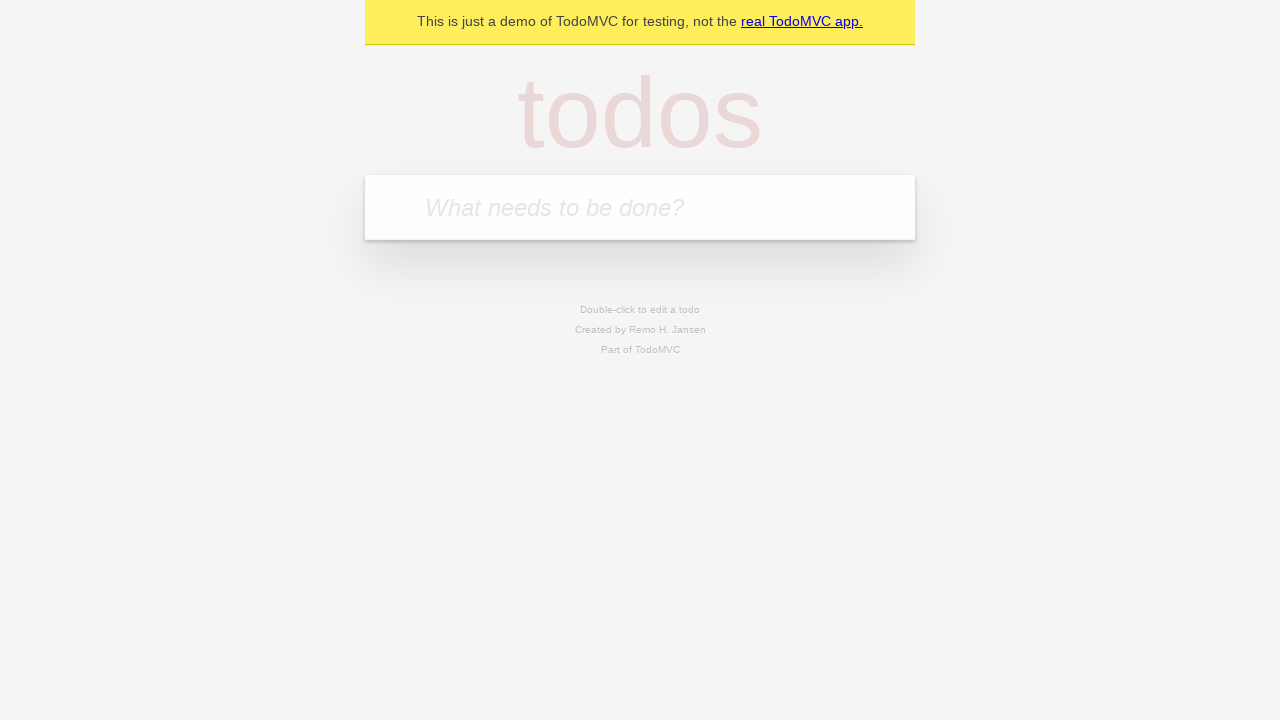

Filled todo input field with 'buy some cheese' on internal:attr=[placeholder="What needs to be done?"i]
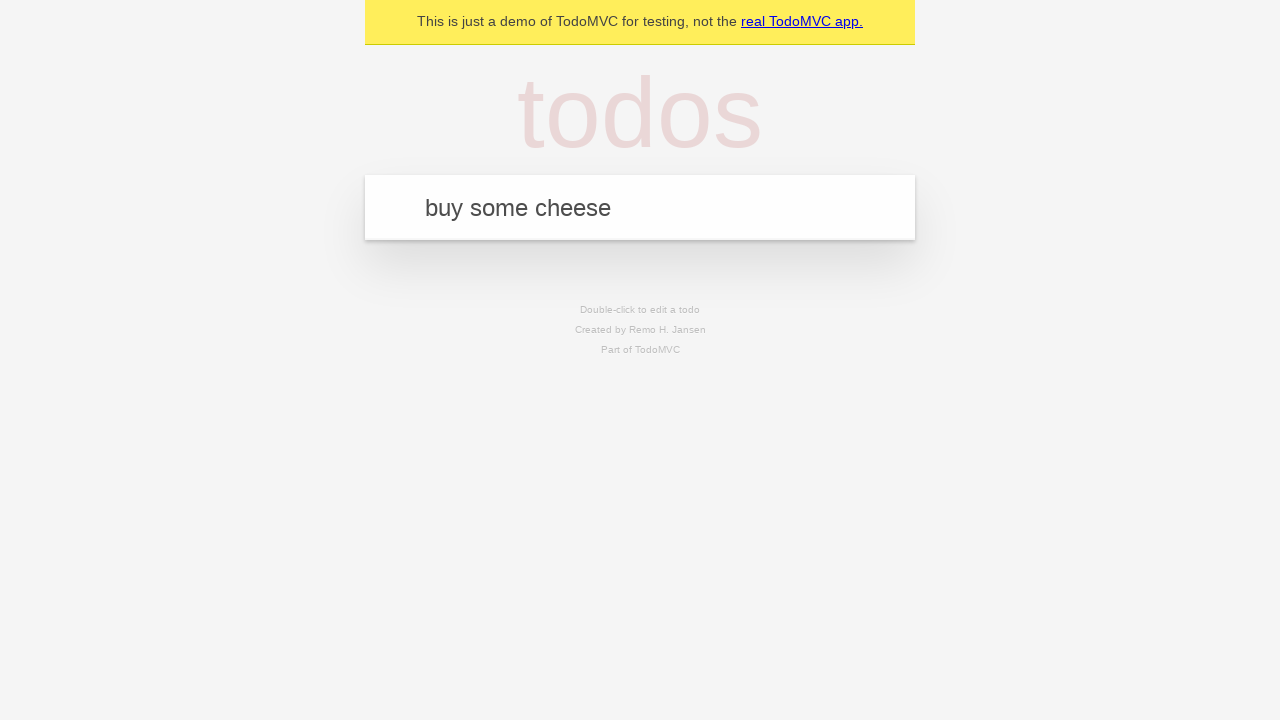

Pressed Enter to submit the todo item on internal:attr=[placeholder="What needs to be done?"i]
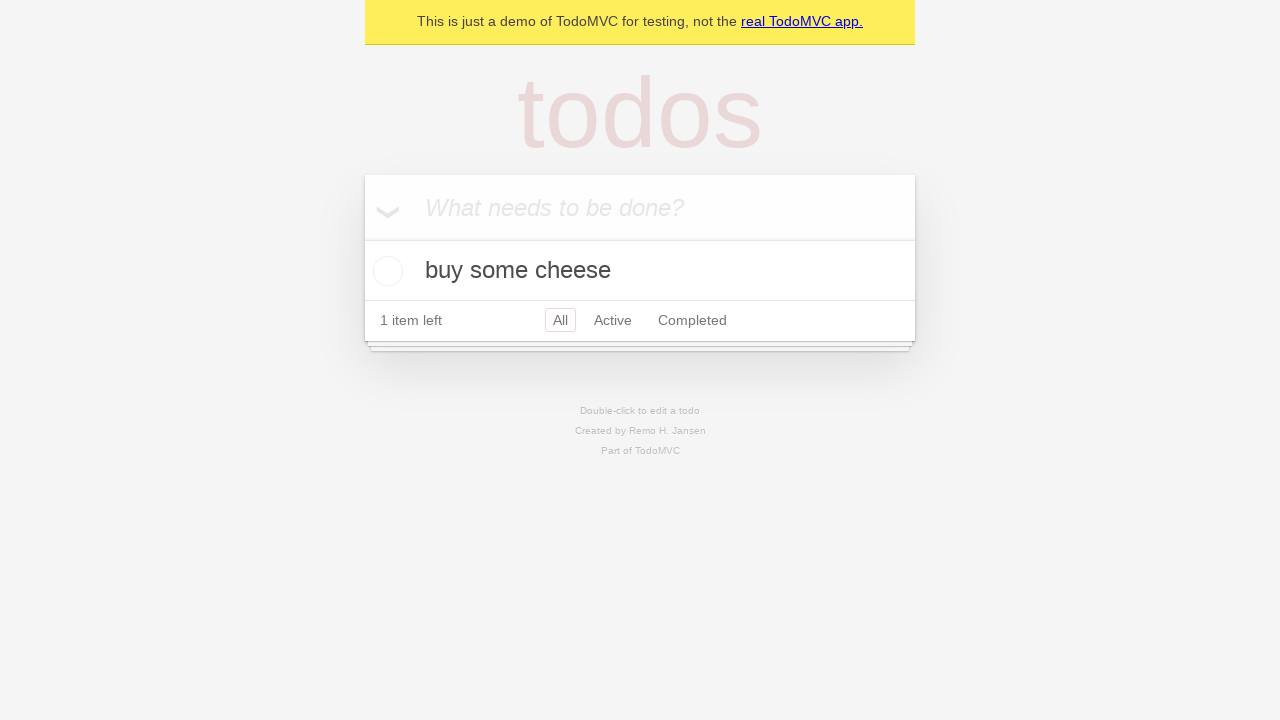

Todo item appeared in the list
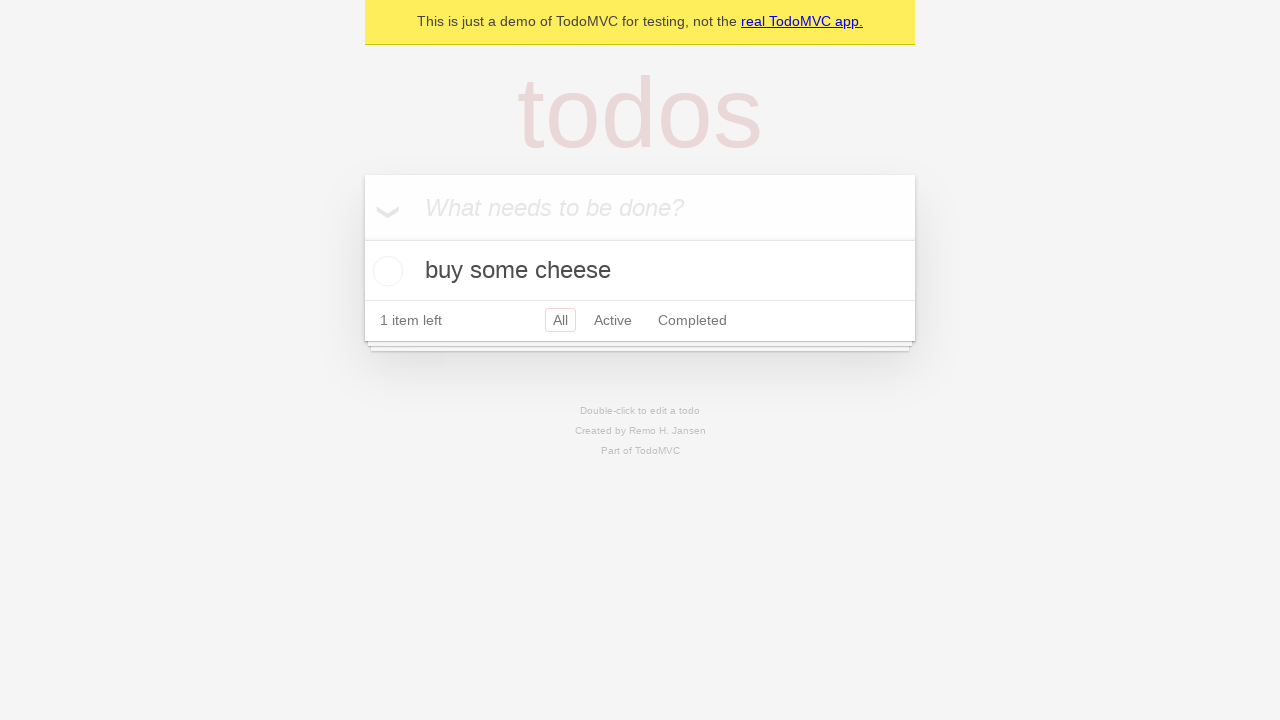

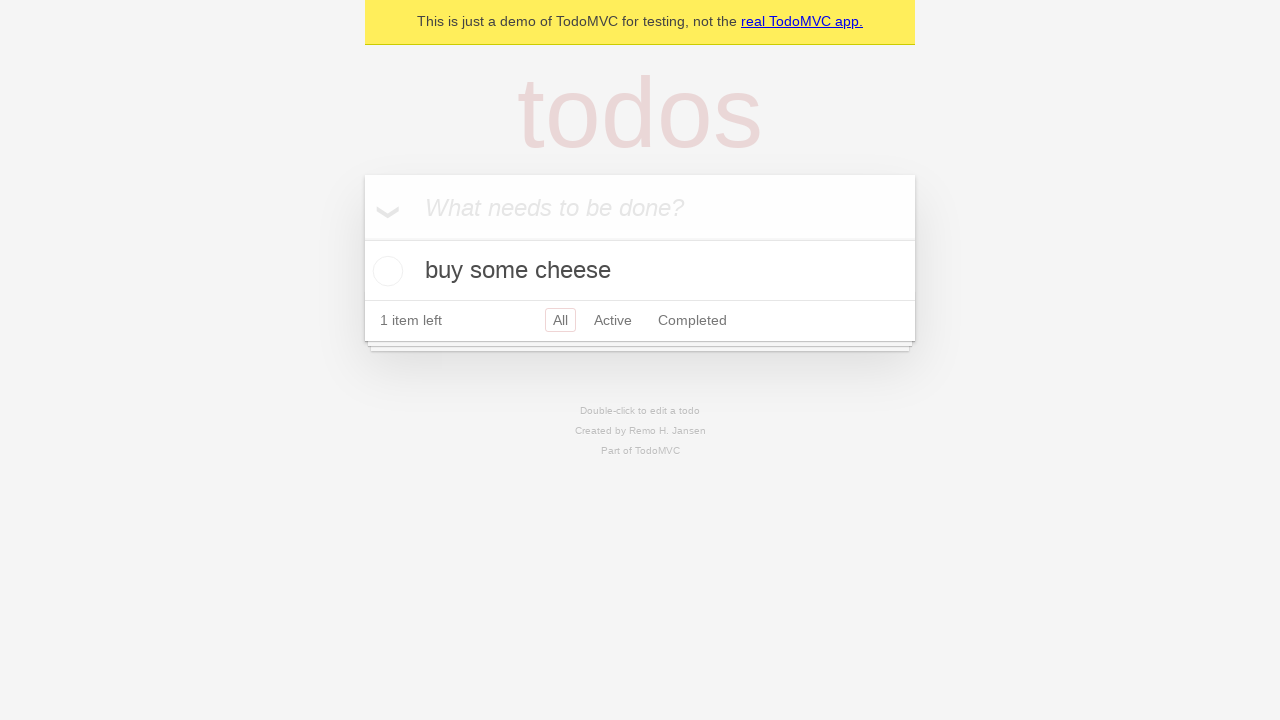